Tests sorting the Due column in descending order by clicking the column header twice and verifying the numeric values are sorted in reverse order.

Starting URL: http://the-internet.herokuapp.com/tables

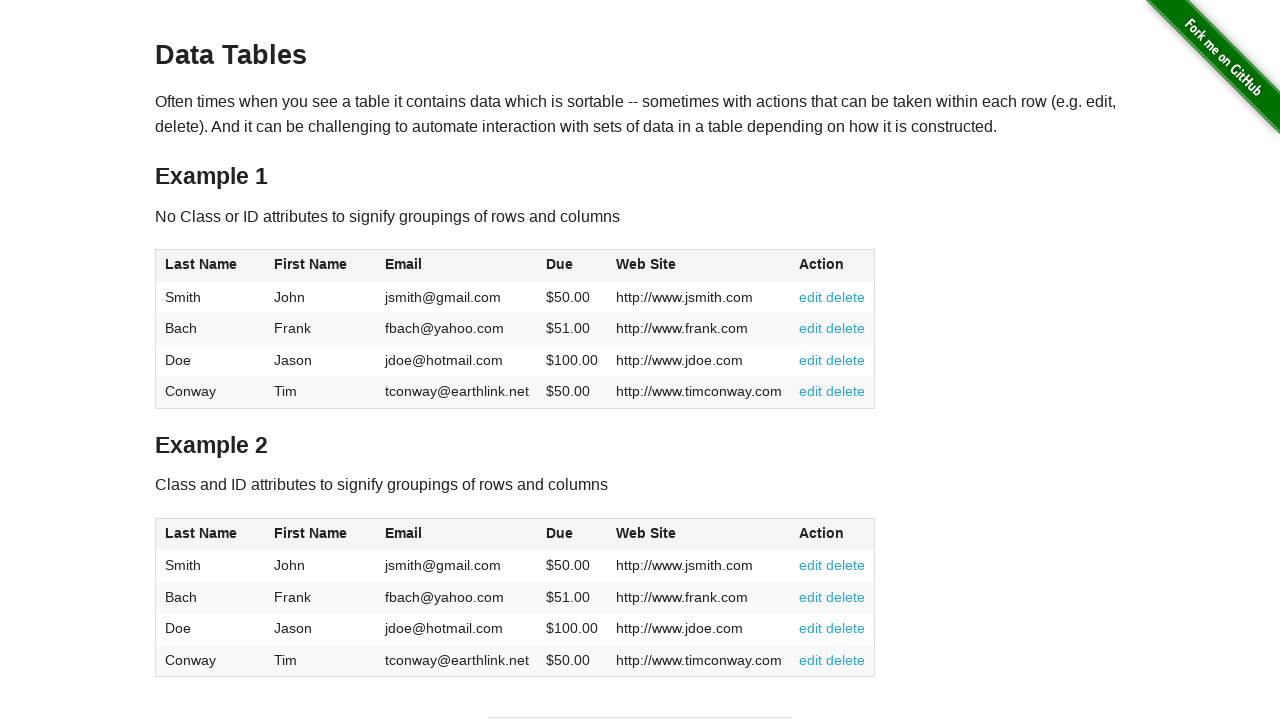

Clicked Due column header (4th column) first time for ascending sort at (572, 266) on #table1 thead tr th:nth-child(4)
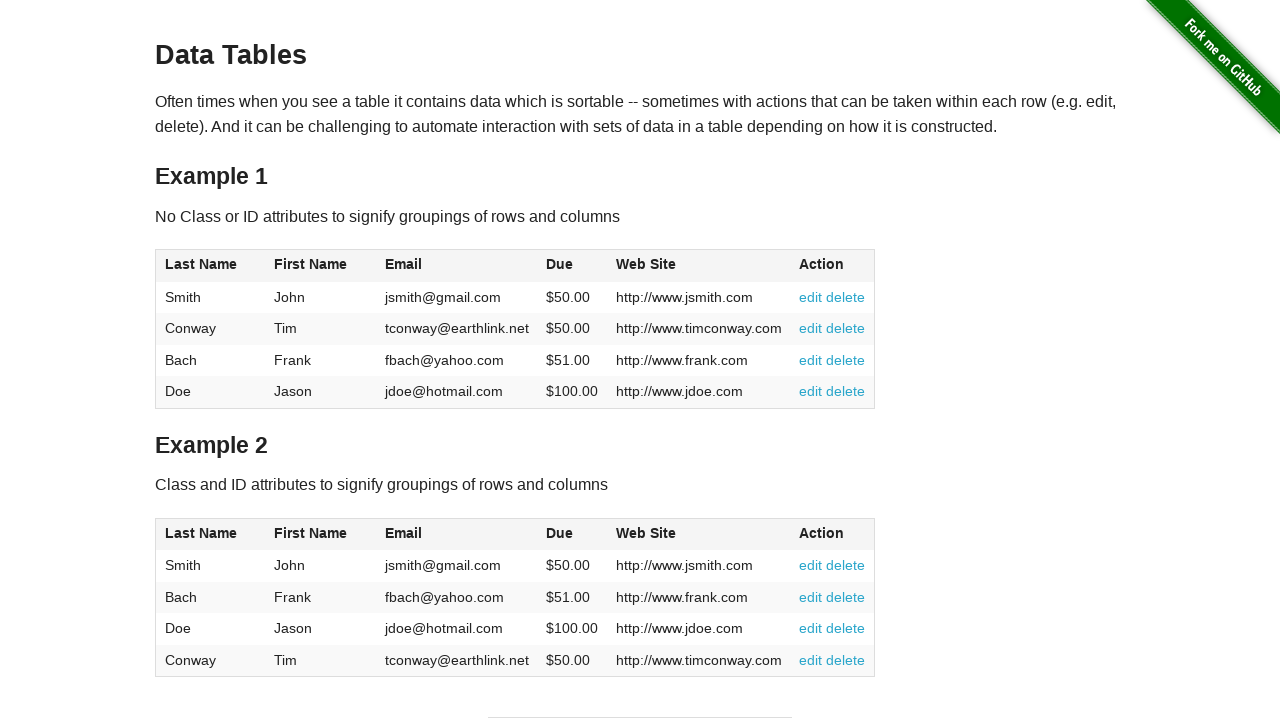

Clicked Due column header second time to change to descending sort at (572, 266) on #table1 thead tr th:nth-child(4)
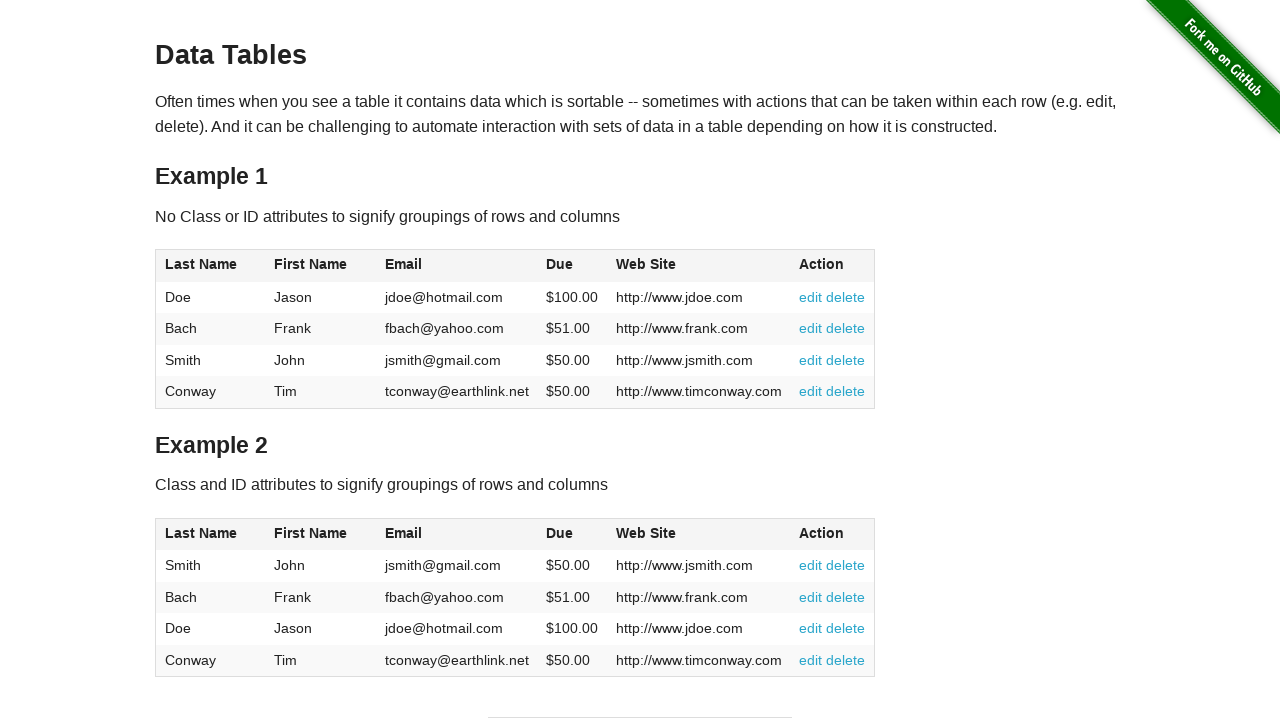

Due column data loaded and ready
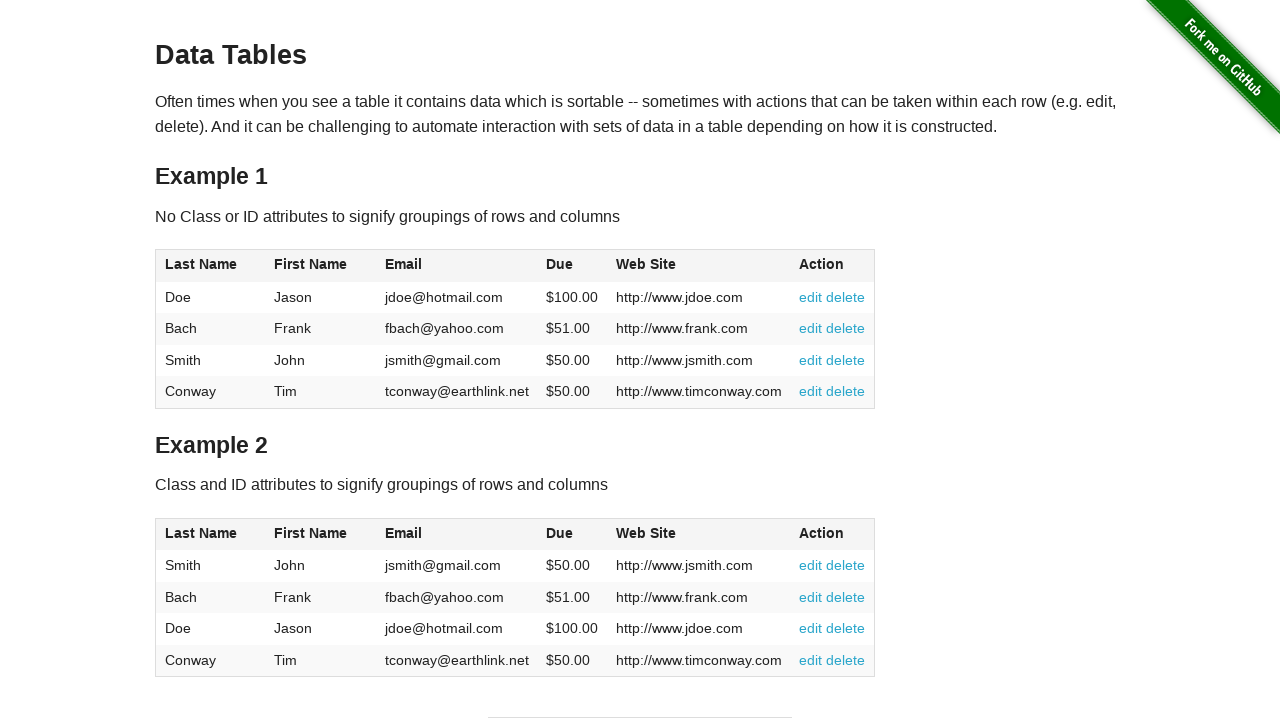

Retrieved all Due column values from table rows
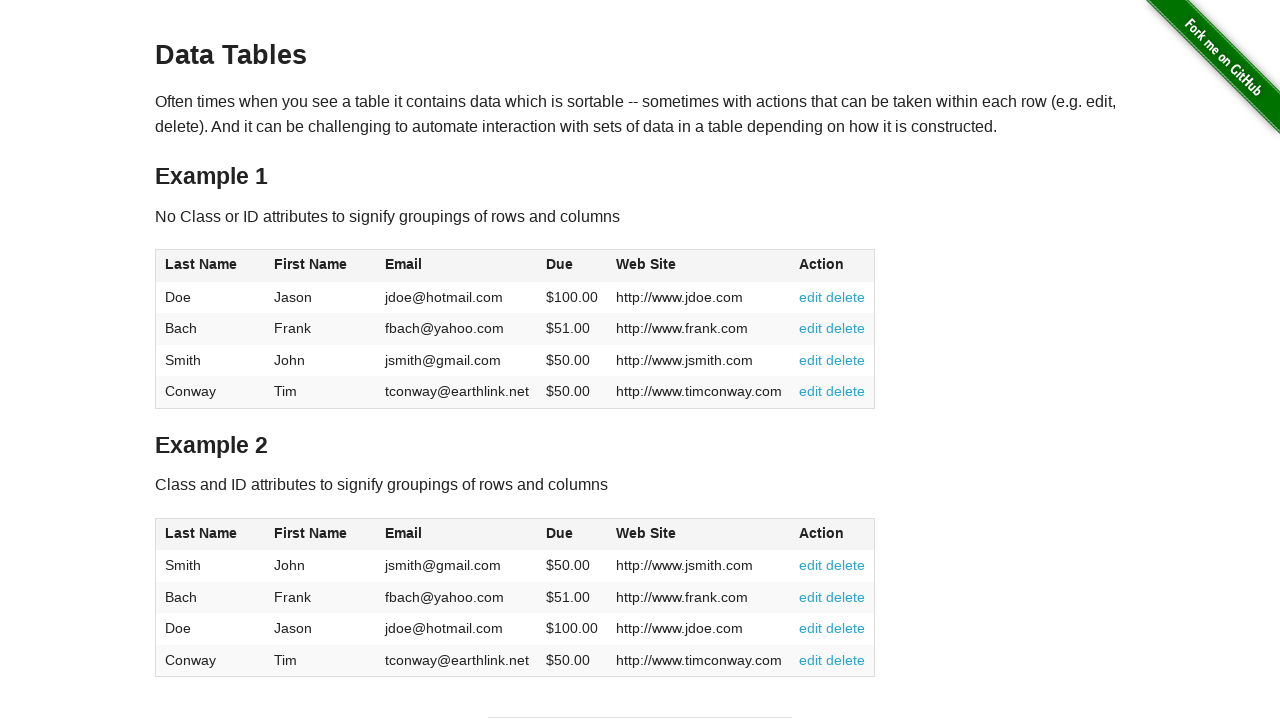

Parsed Due values by removing $ symbols and converting to floats
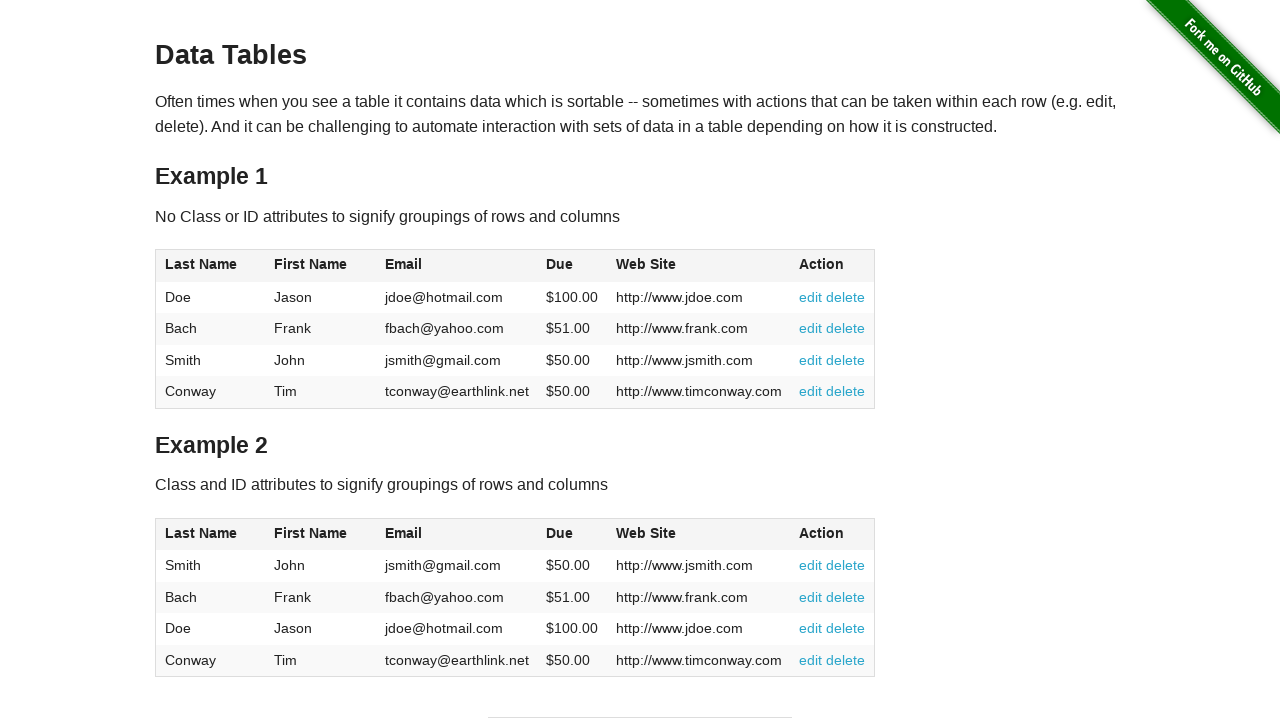

Verified Due column is sorted in descending numeric order
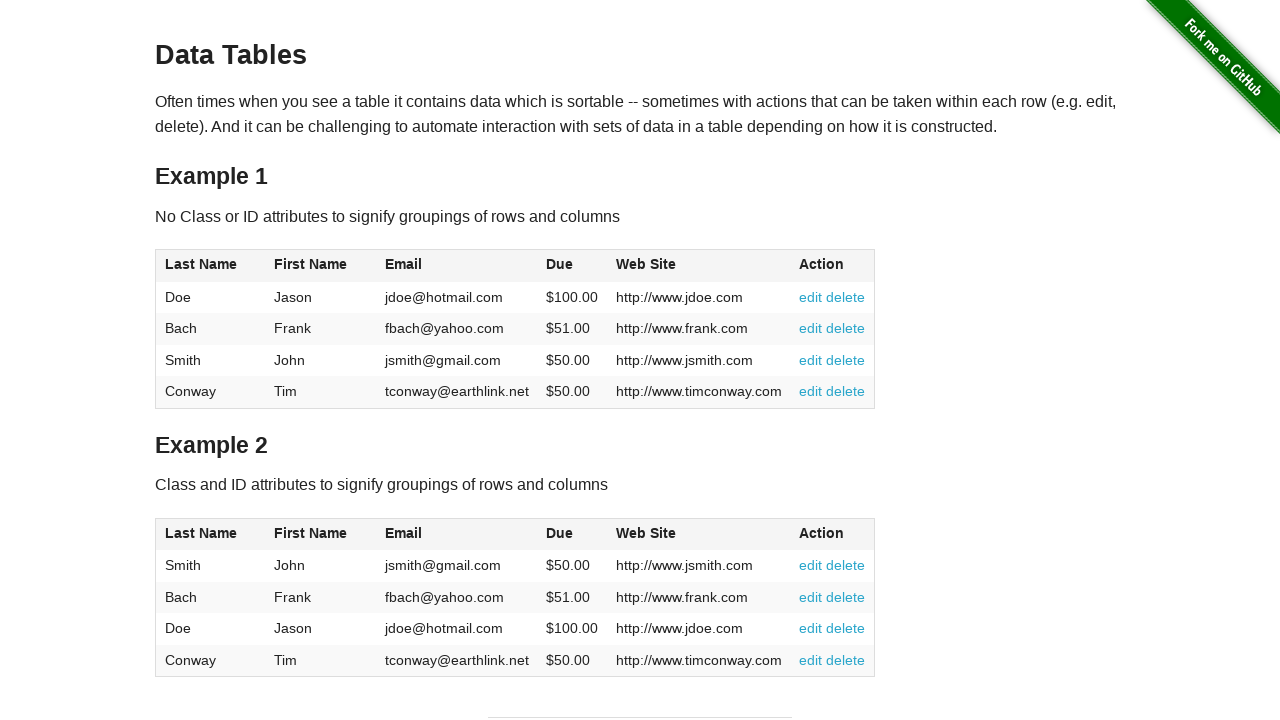

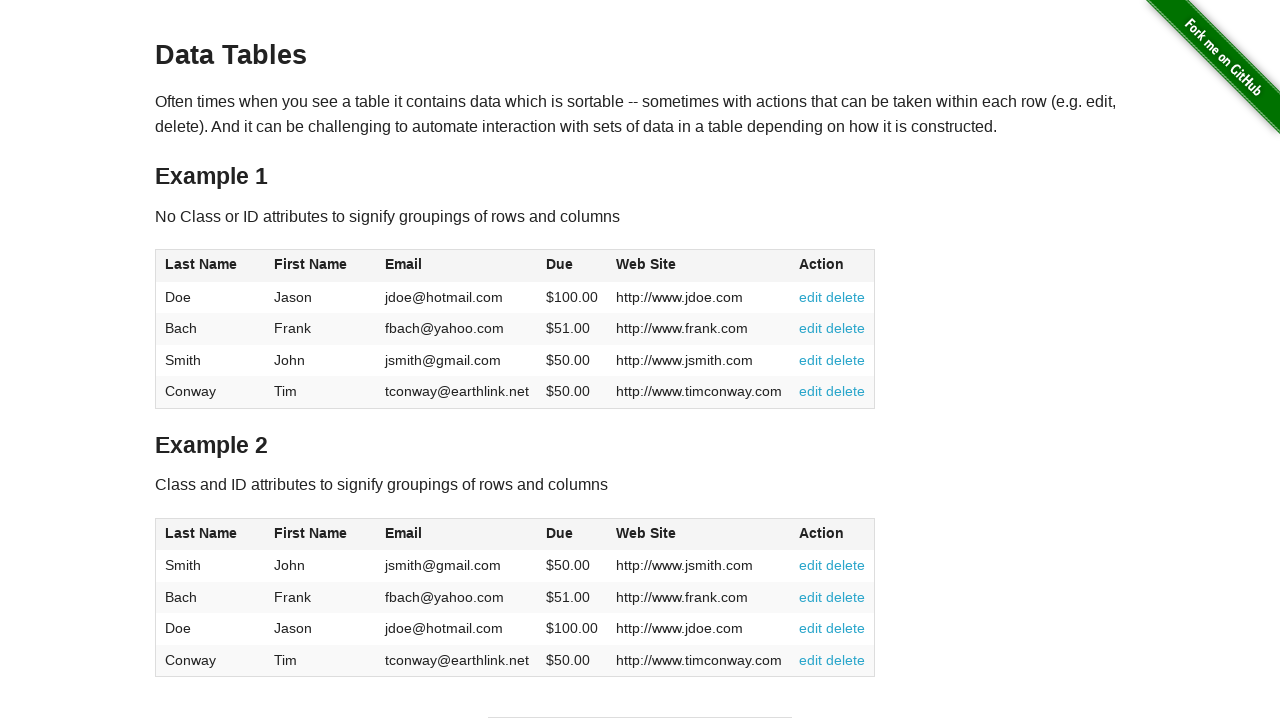